Tests the default checkbox by checking it

Starting URL: https://bonigarcia.dev/selenium-webdriver-java/web-form.html

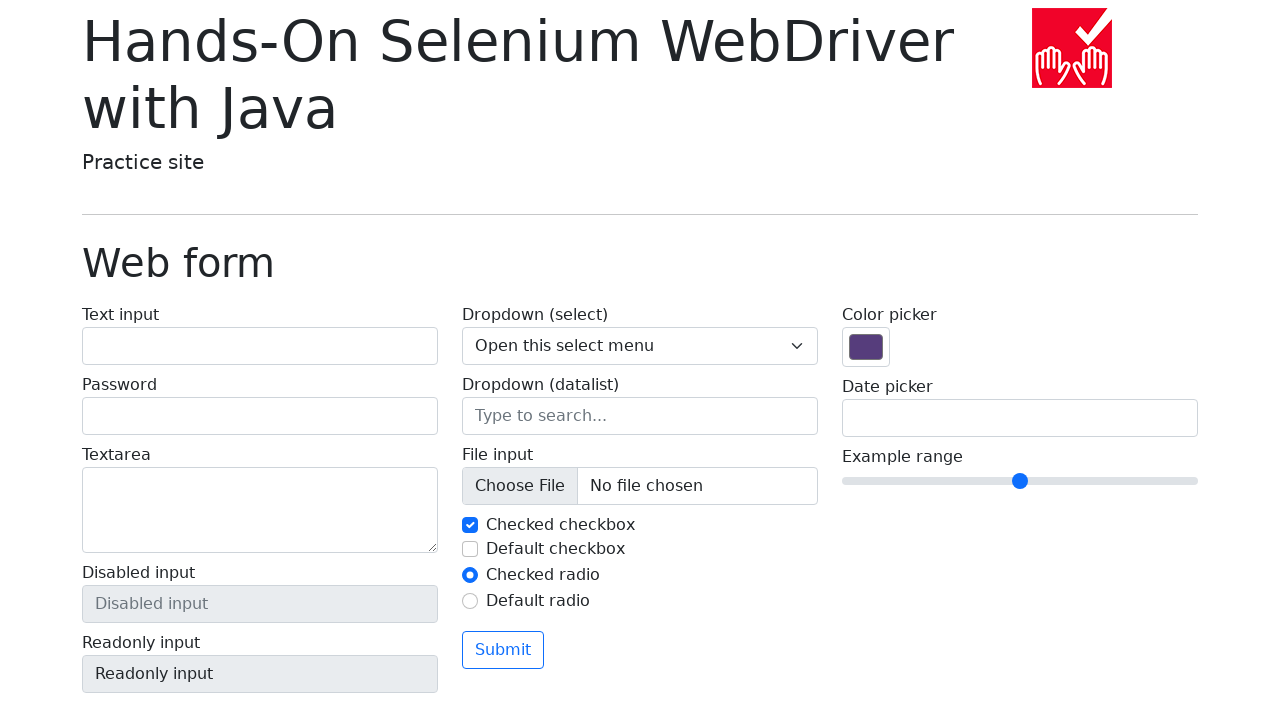

Navigated to web form page
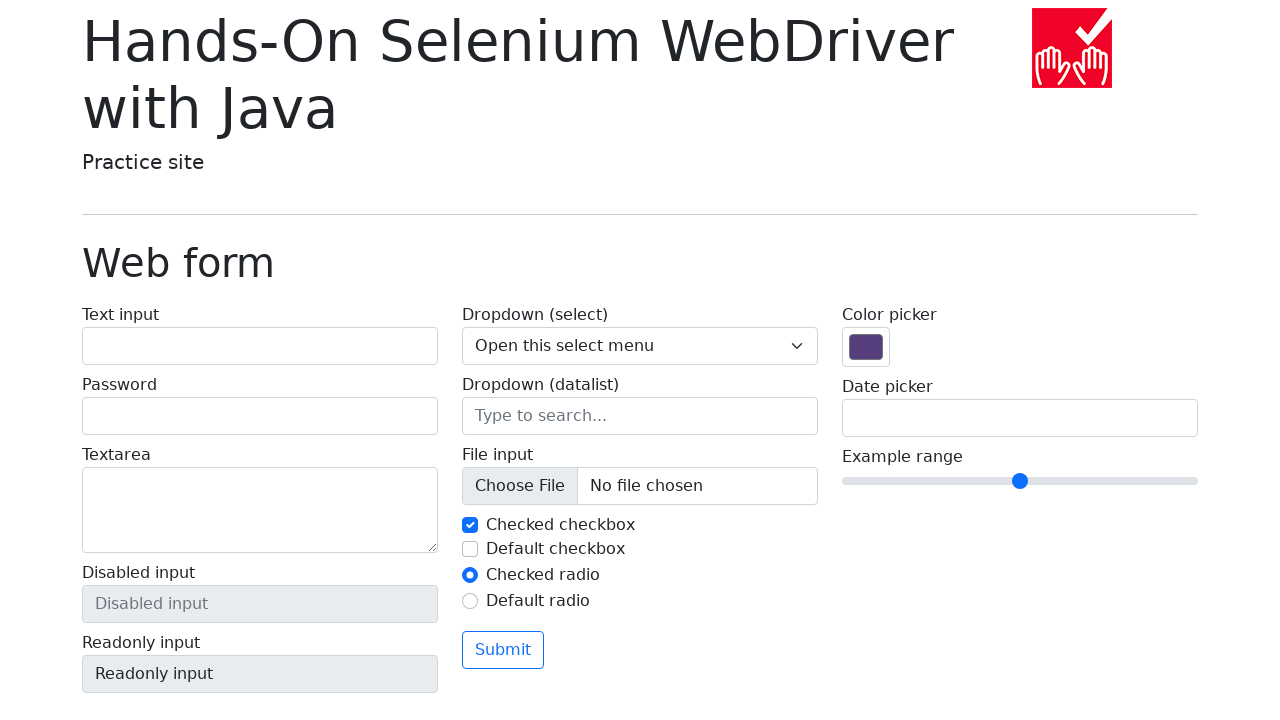

Clicked the default checkbox to check it at (470, 549) on input[id='my-check-2']
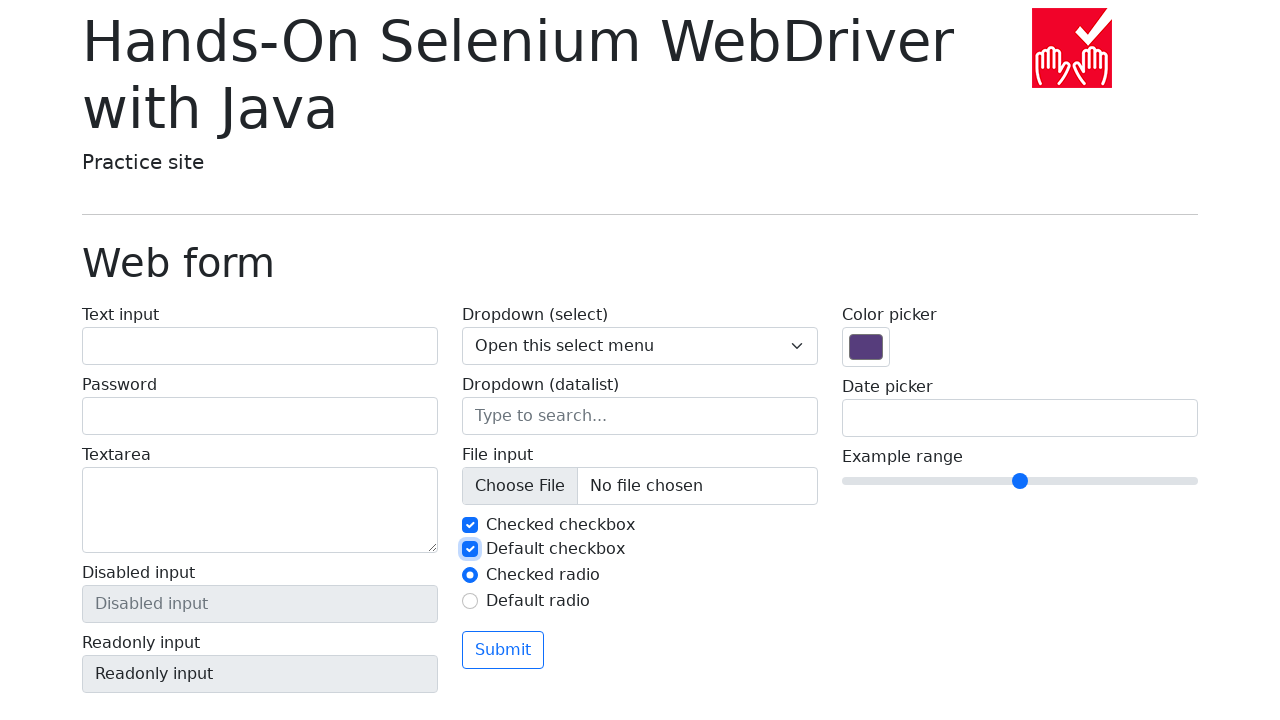

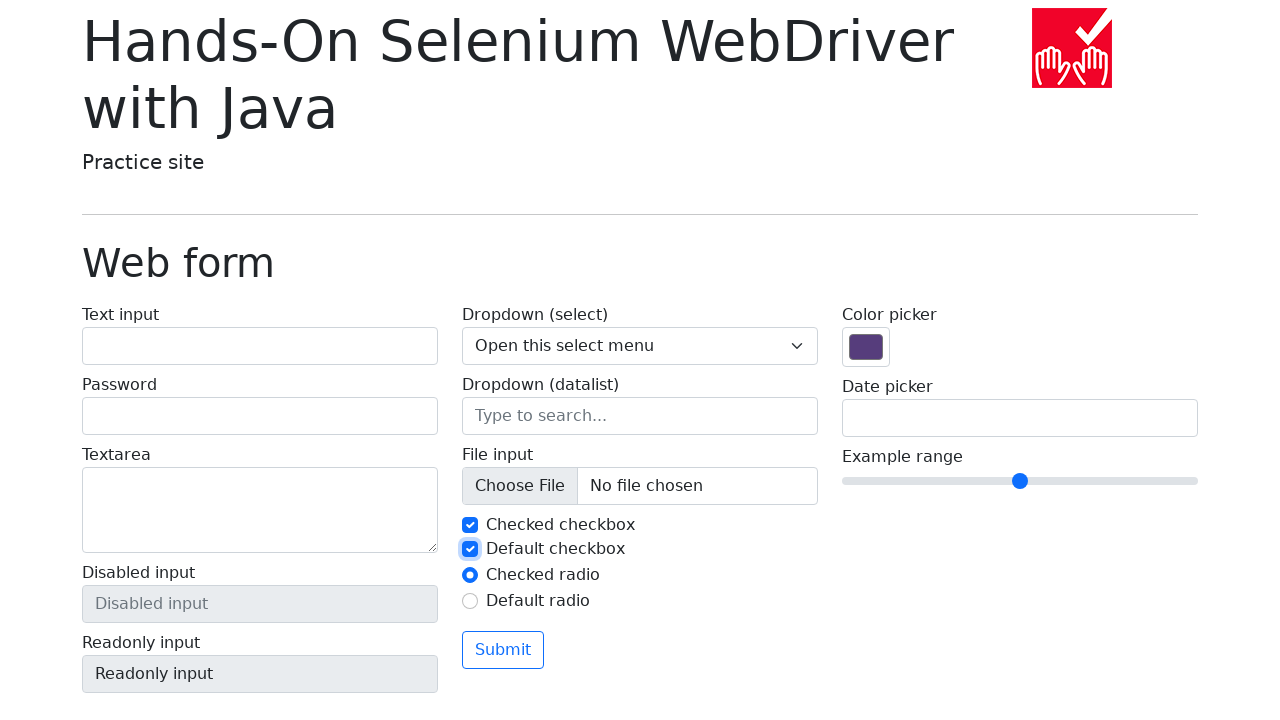